Tests static dropdown selection functionality by selecting options using three different methods: by index, by visible text, and by value on a practice dropdown element.

Starting URL: https://rahulshettyacademy.com/dropdownsPractise/

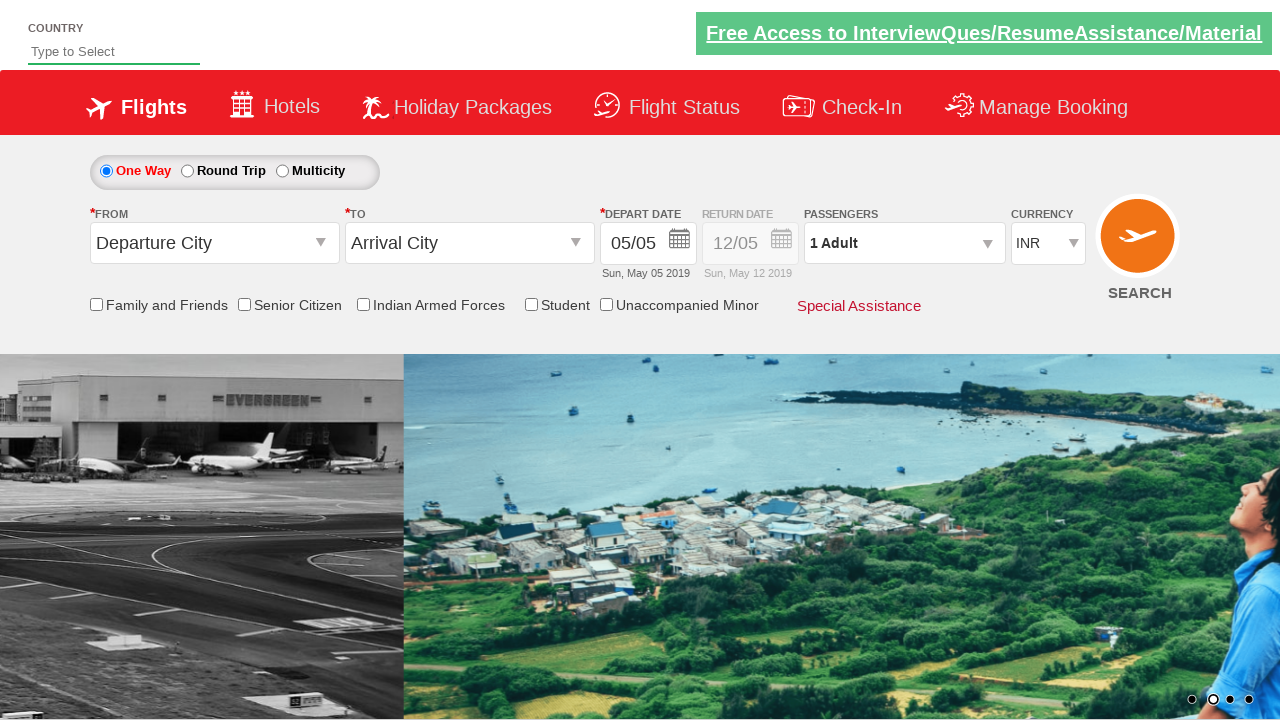

Waited for currency dropdown to be available
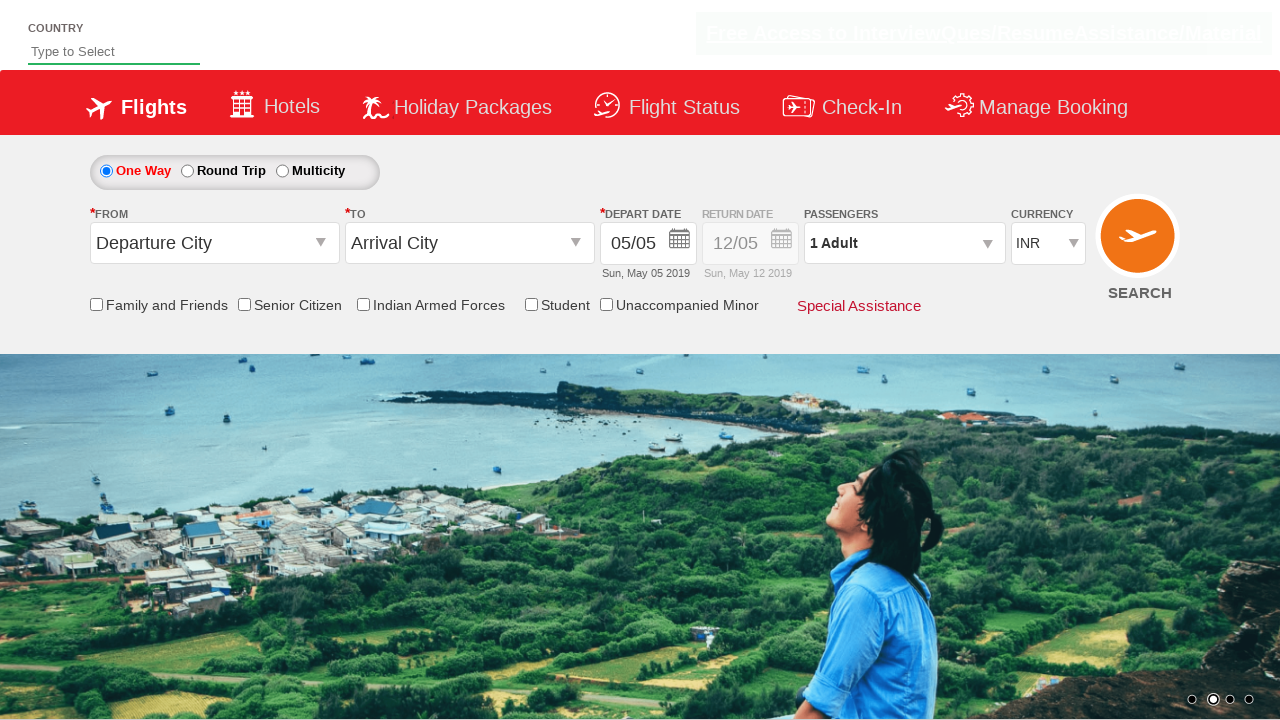

Selected dropdown option by index 3 on #ctl00_mainContent_DropDownListCurrency
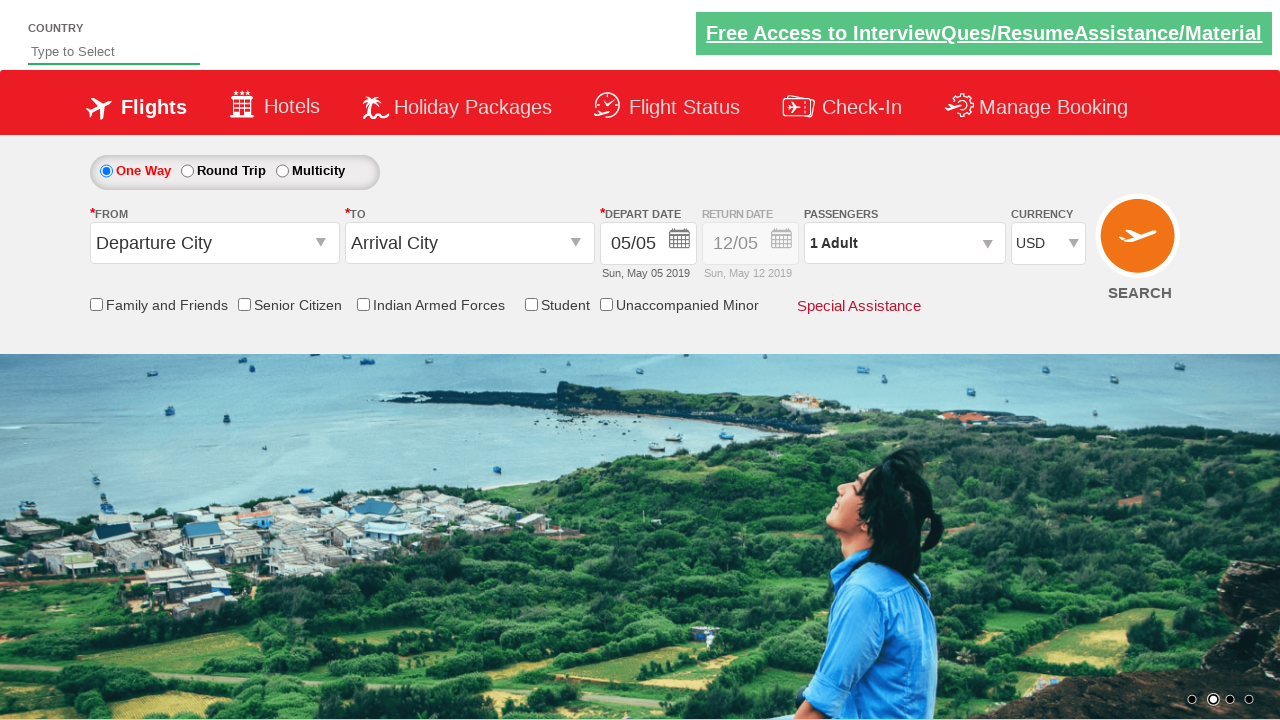

Selected dropdown option by visible text 'AED' on #ctl00_mainContent_DropDownListCurrency
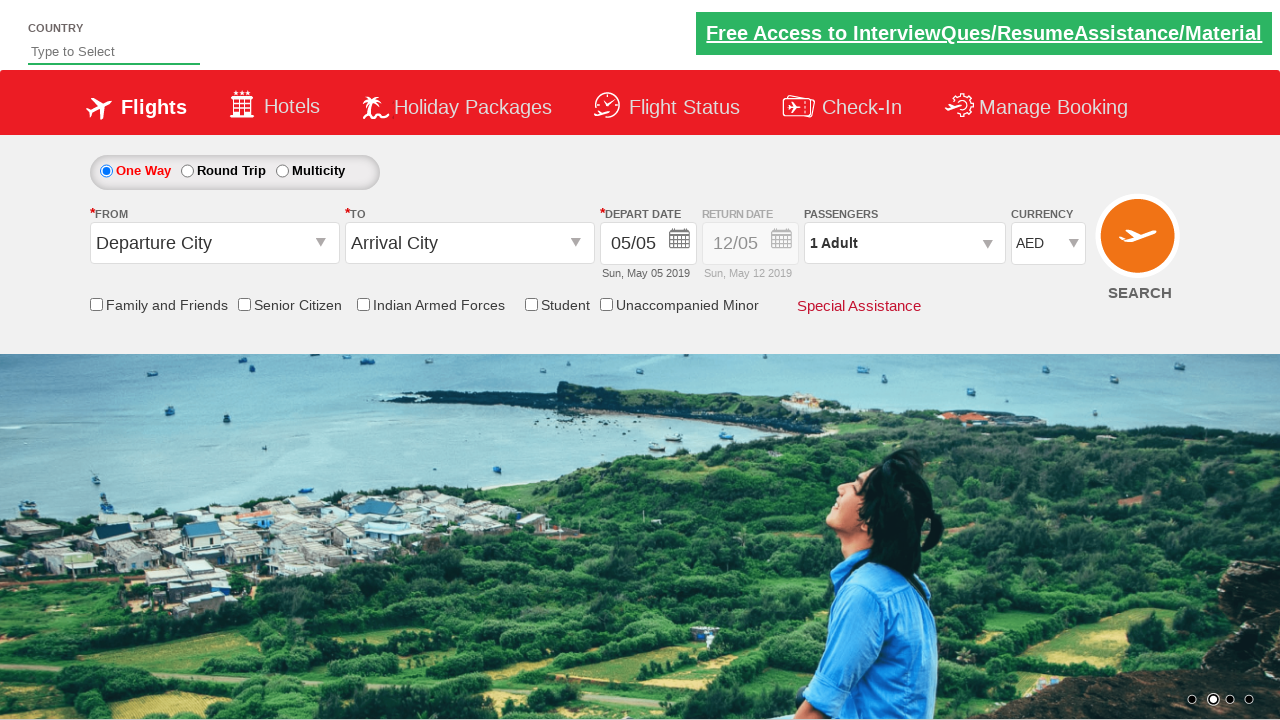

Selected dropdown option by value 'INR' on #ctl00_mainContent_DropDownListCurrency
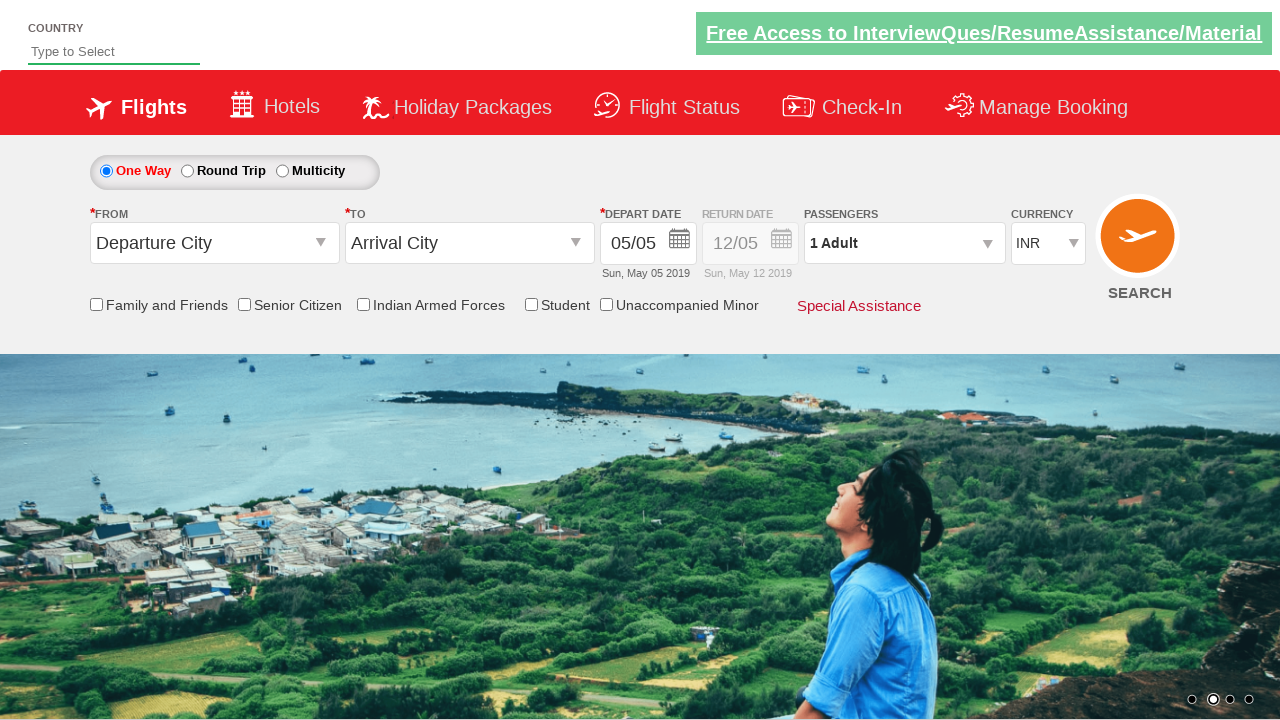

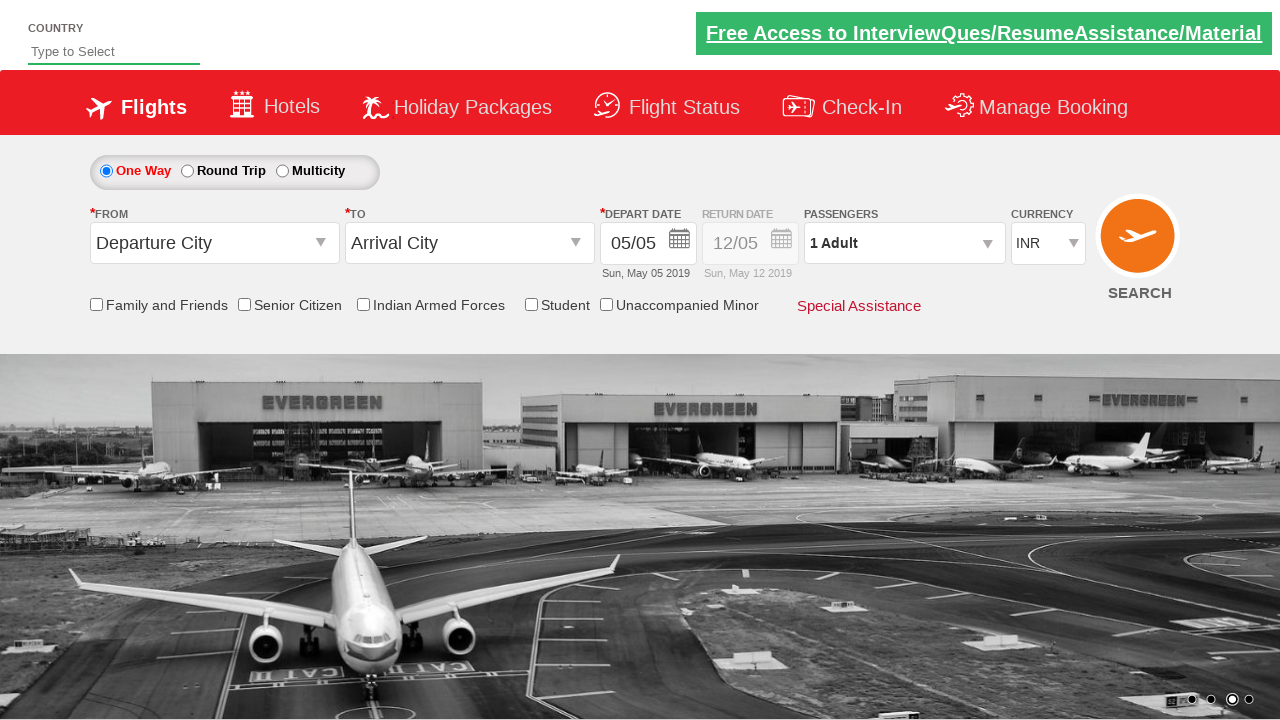